Tests checking and unchecking the toggle all checkbox to mark and unmark all items as completed

Starting URL: https://demo.playwright.dev/todomvc

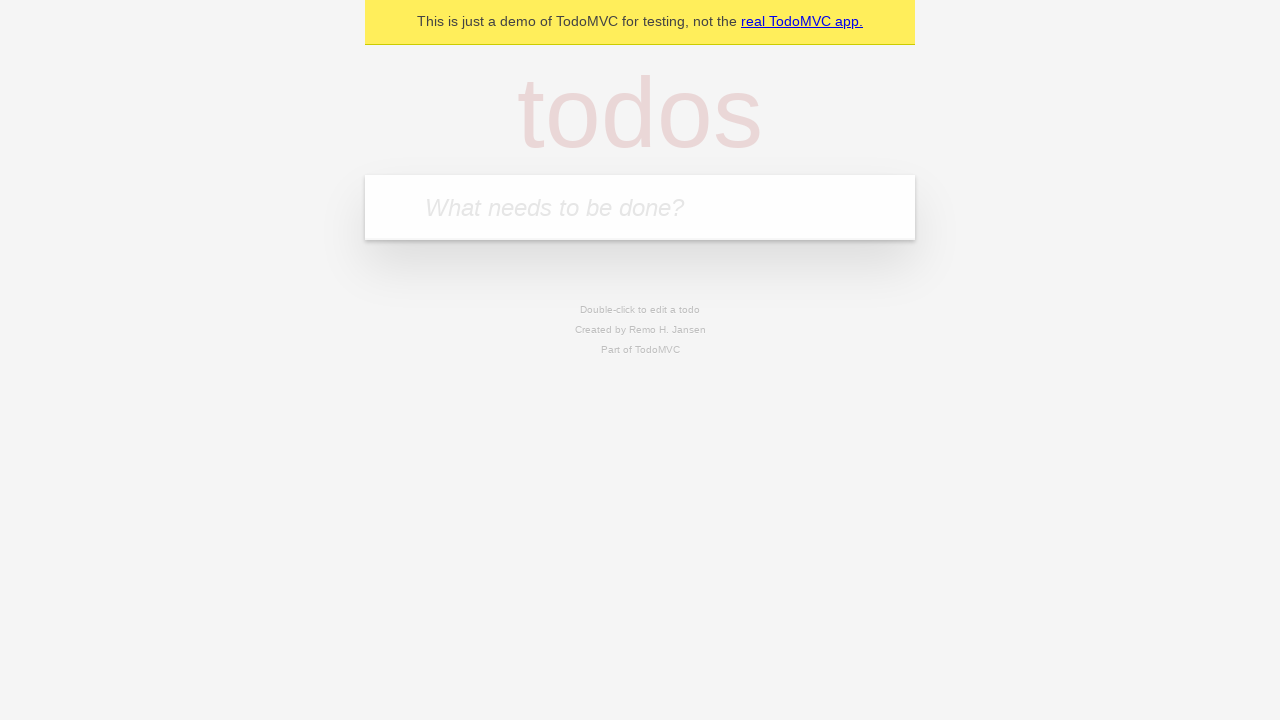

Filled todo input field with 'buy some cheese' on internal:attr=[placeholder="What needs to be done?"i]
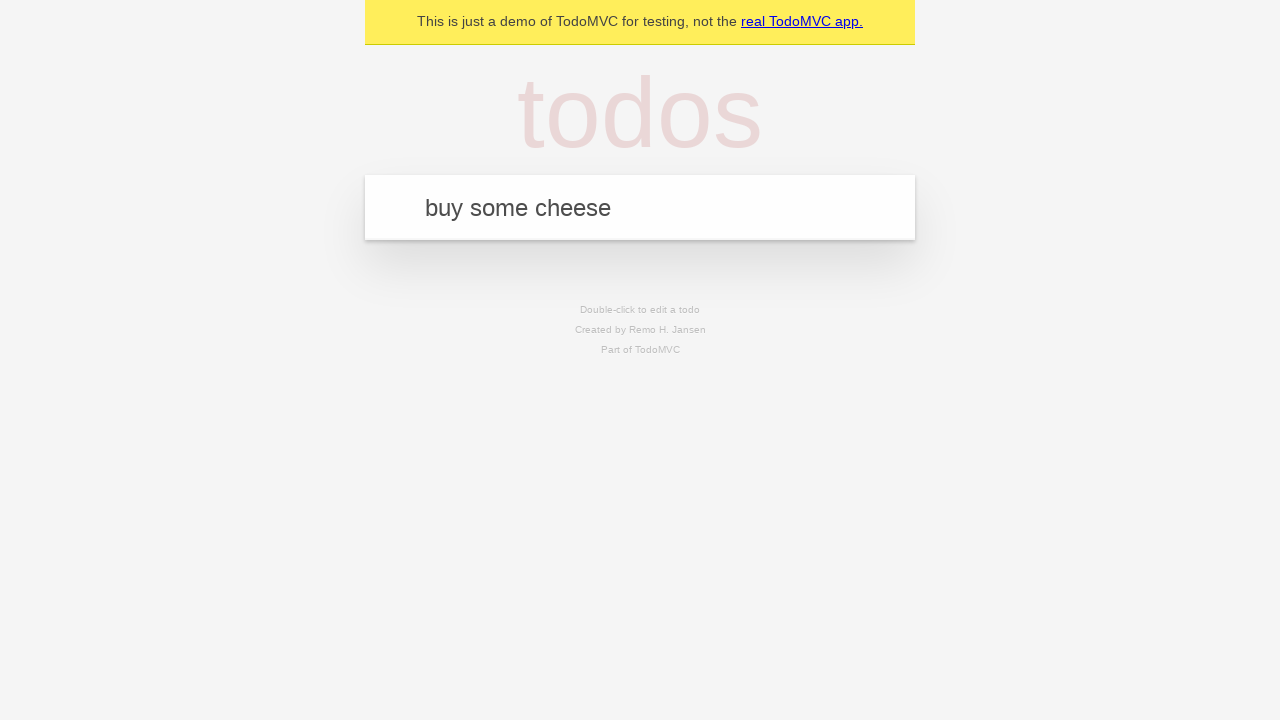

Pressed Enter to add 'buy some cheese' to todo list on internal:attr=[placeholder="What needs to be done?"i]
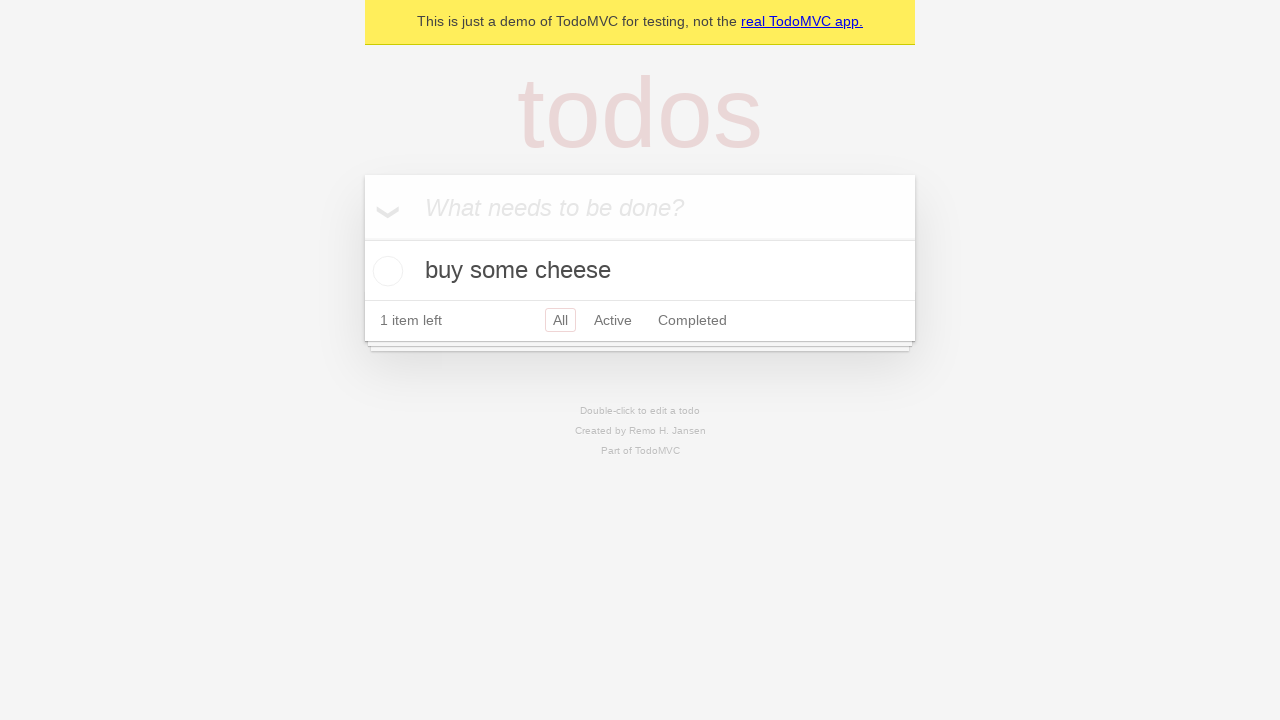

Filled todo input field with 'feed the cat' on internal:attr=[placeholder="What needs to be done?"i]
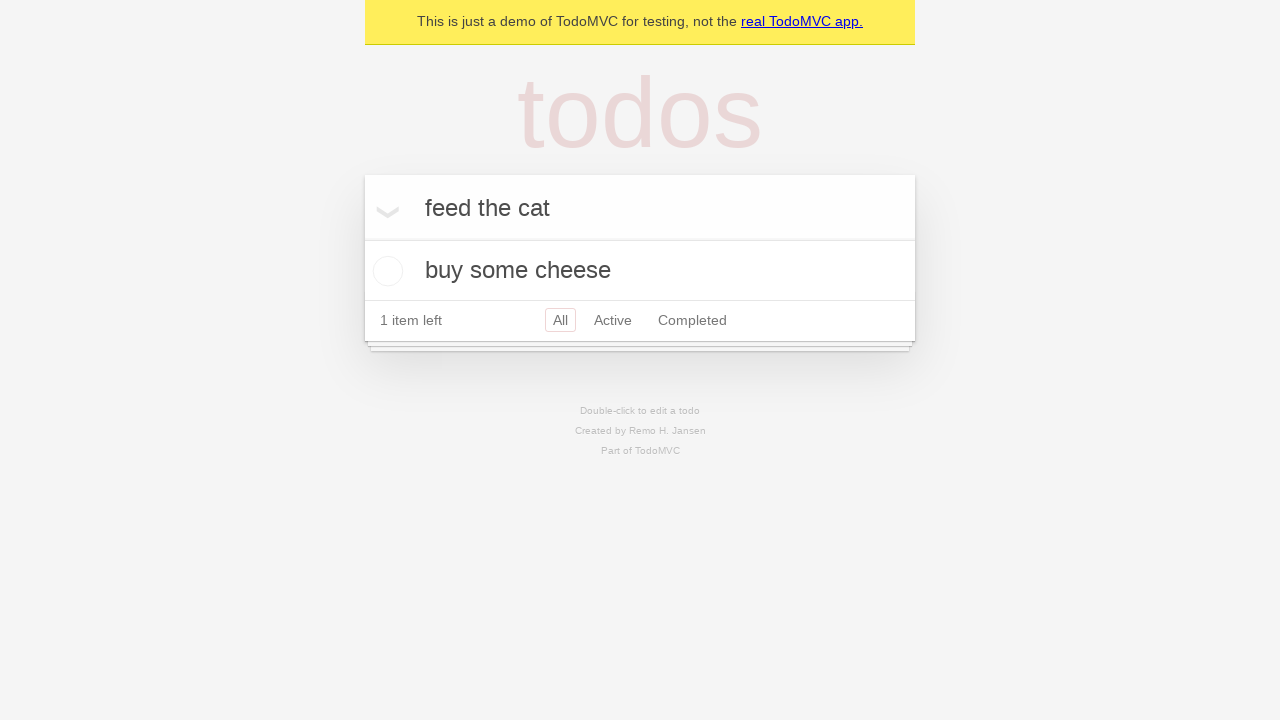

Pressed Enter to add 'feed the cat' to todo list on internal:attr=[placeholder="What needs to be done?"i]
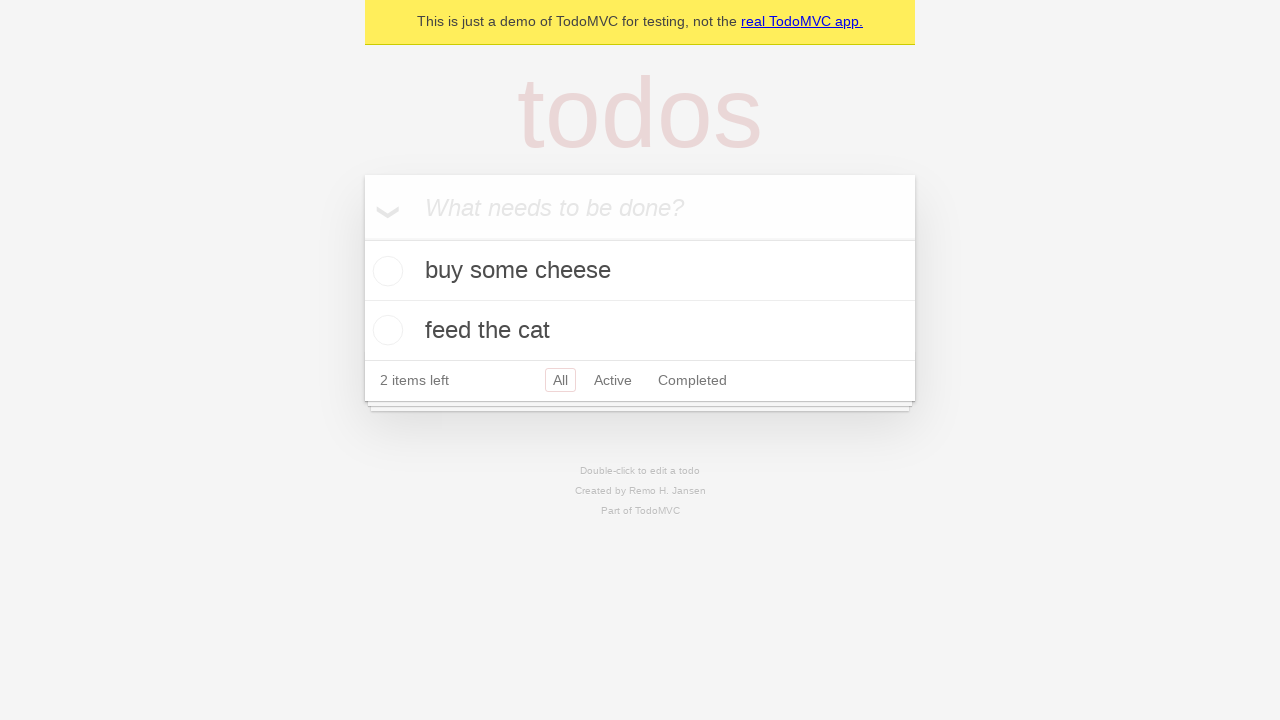

Filled todo input field with 'book a doctors appointment' on internal:attr=[placeholder="What needs to be done?"i]
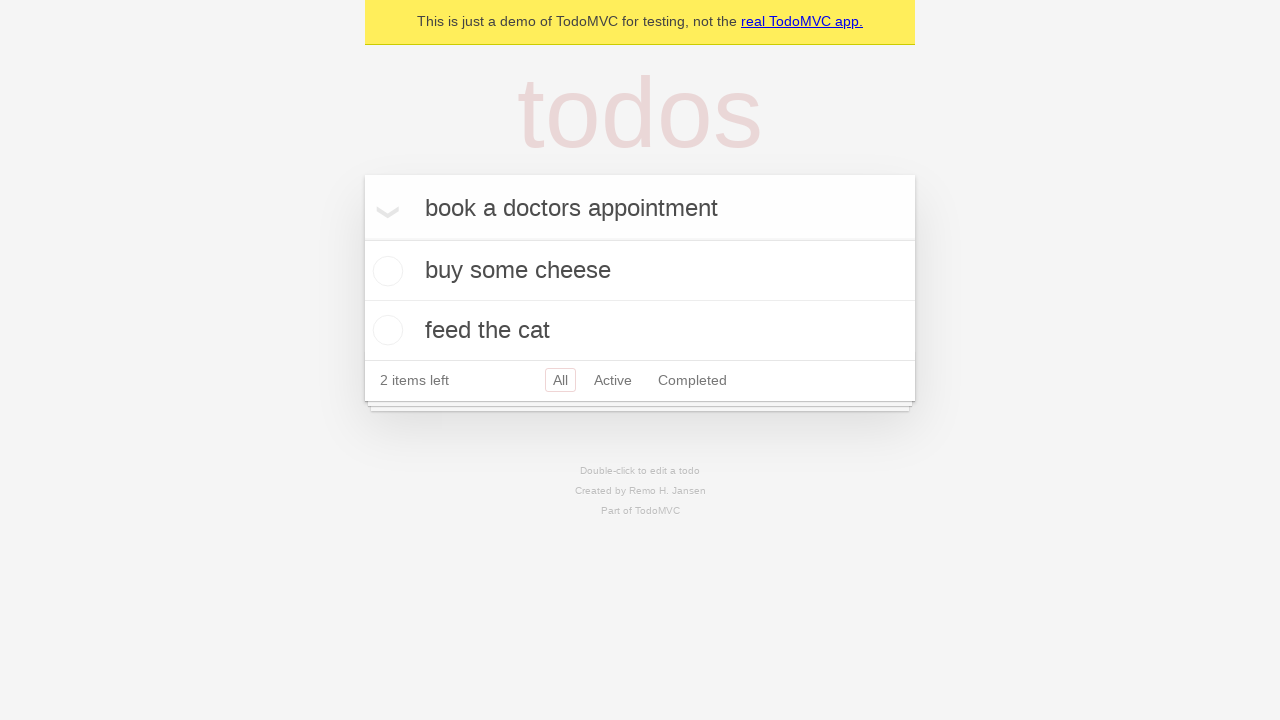

Pressed Enter to add 'book a doctors appointment' to todo list on internal:attr=[placeholder="What needs to be done?"i]
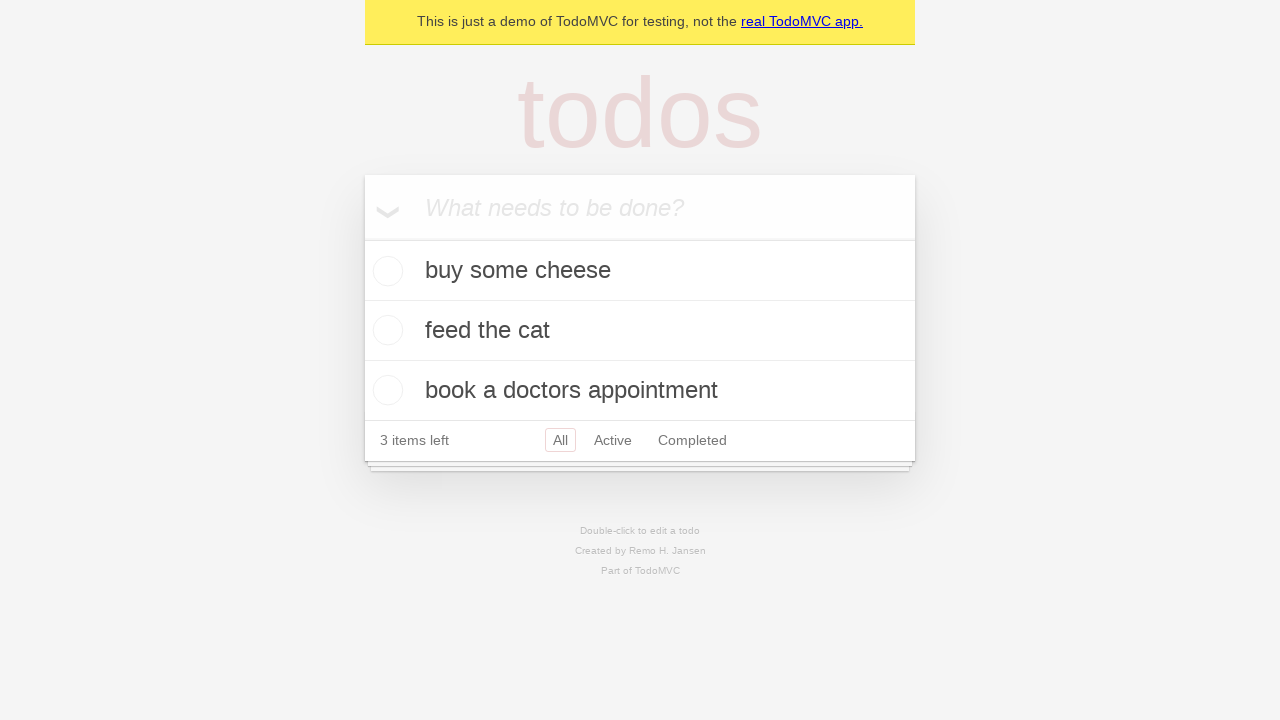

Waited for all 3 todo items to be added to the page
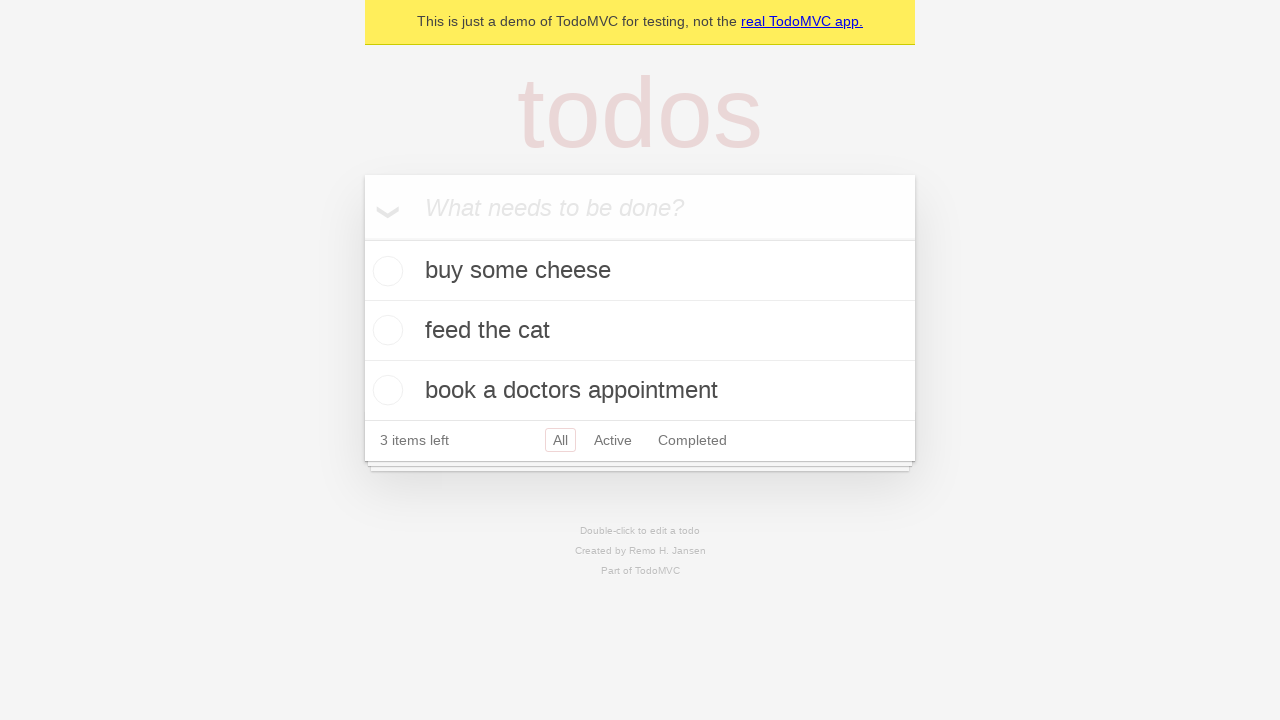

Located the 'Mark all as complete' toggle checkbox
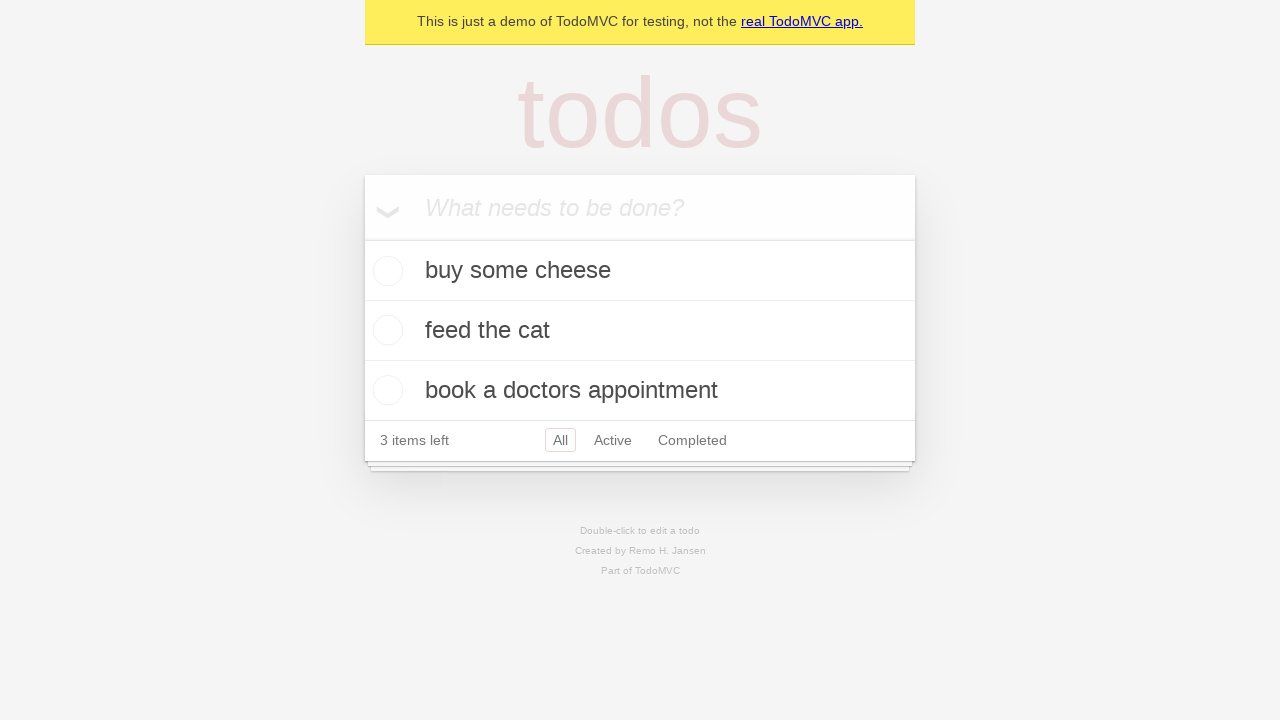

Checked the toggle all checkbox to mark all items as complete at (362, 238) on internal:label="Mark all as complete"i
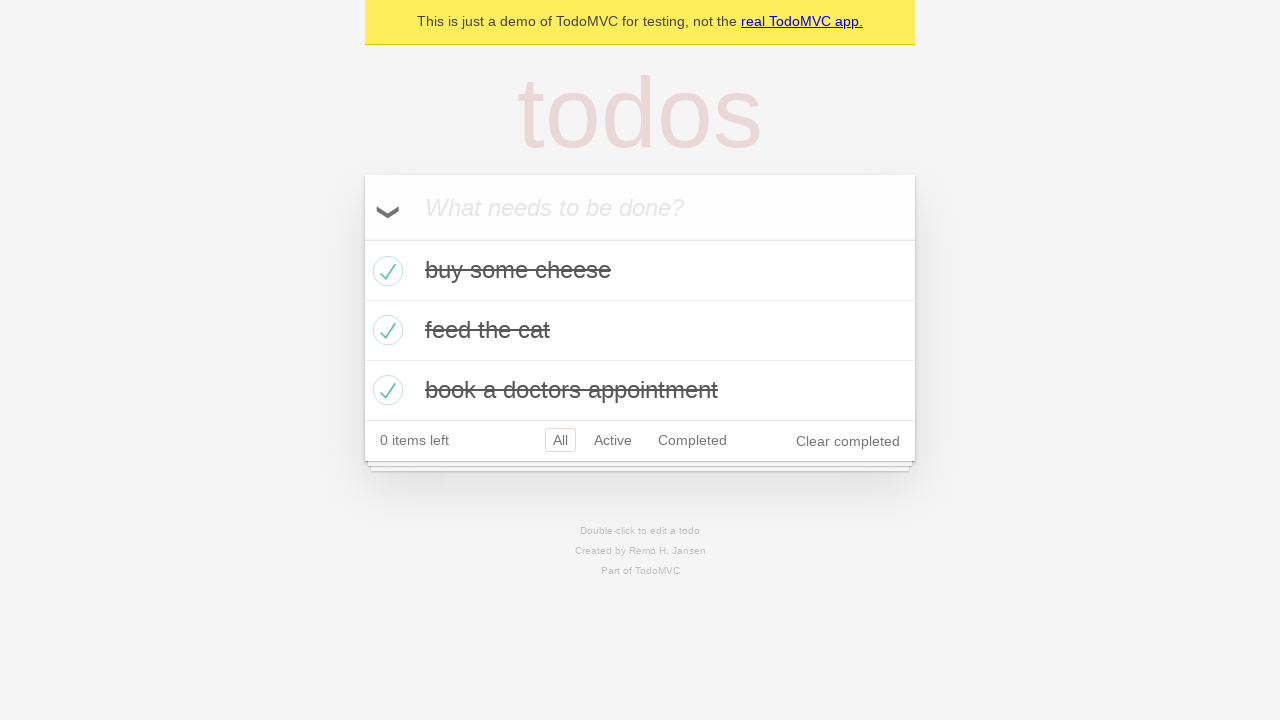

Unchecked the toggle all checkbox to clear the complete state of all items at (362, 238) on internal:label="Mark all as complete"i
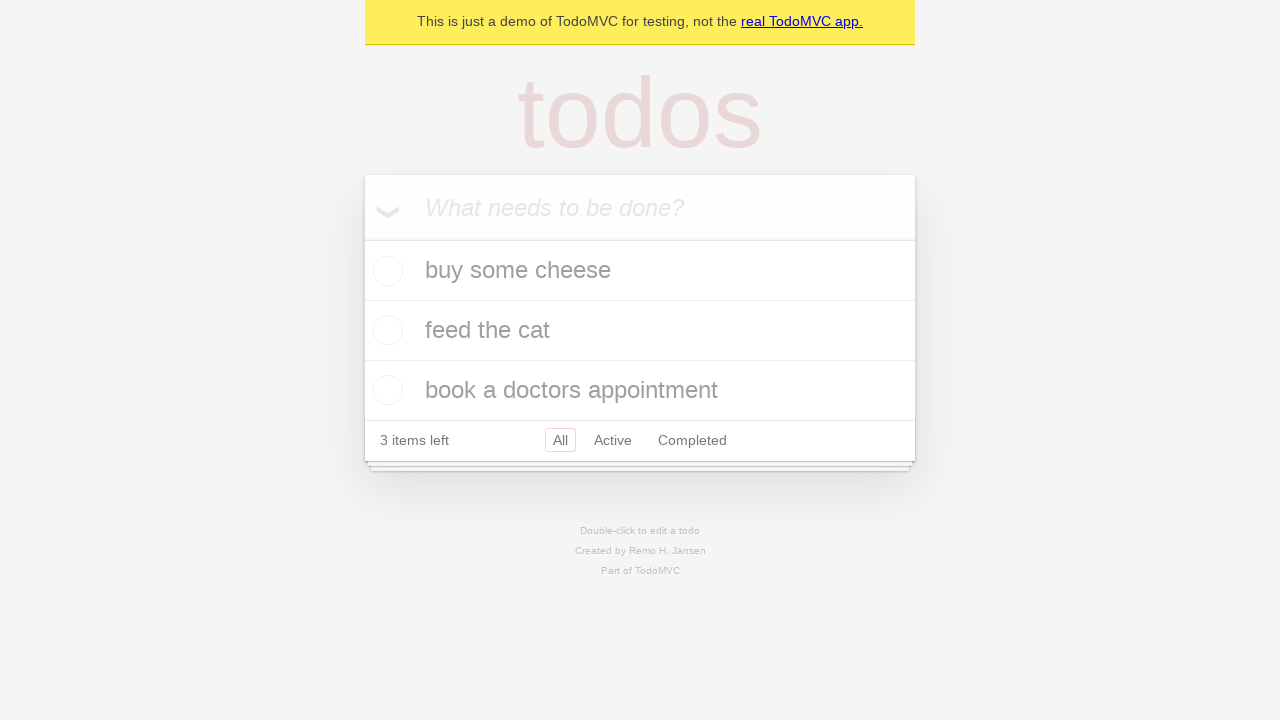

Verified that all items are no longer marked as completed
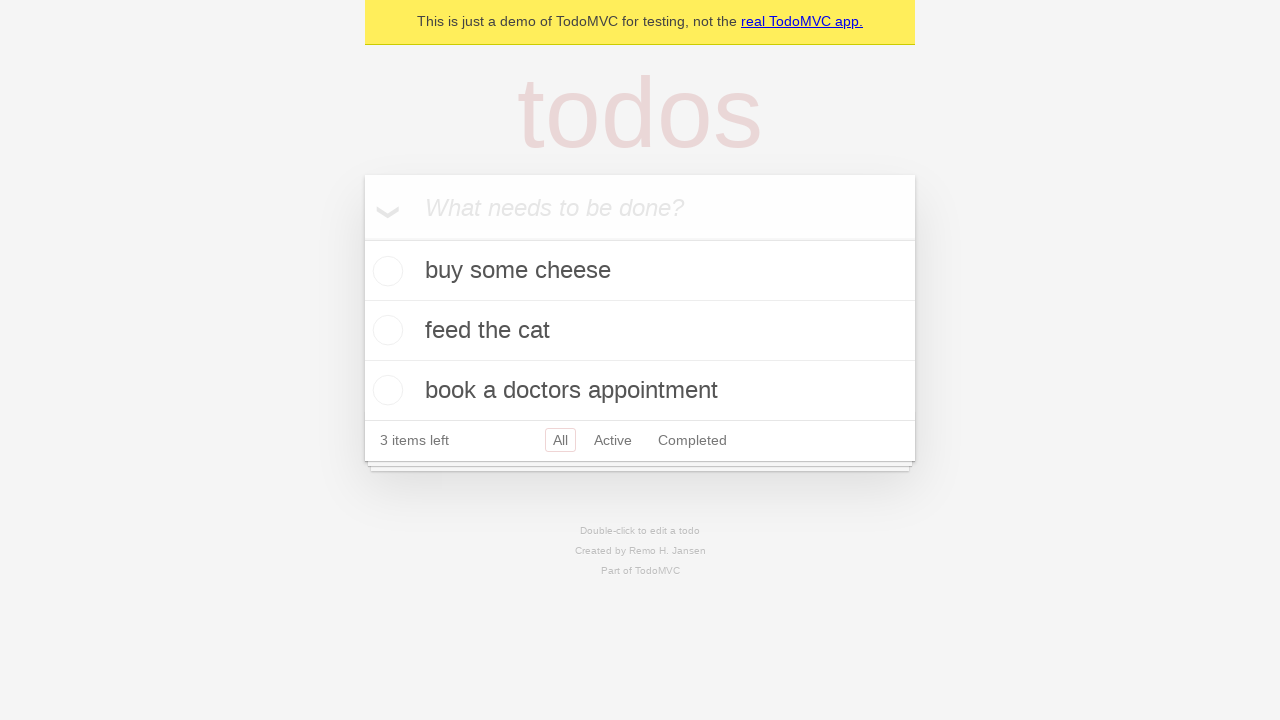

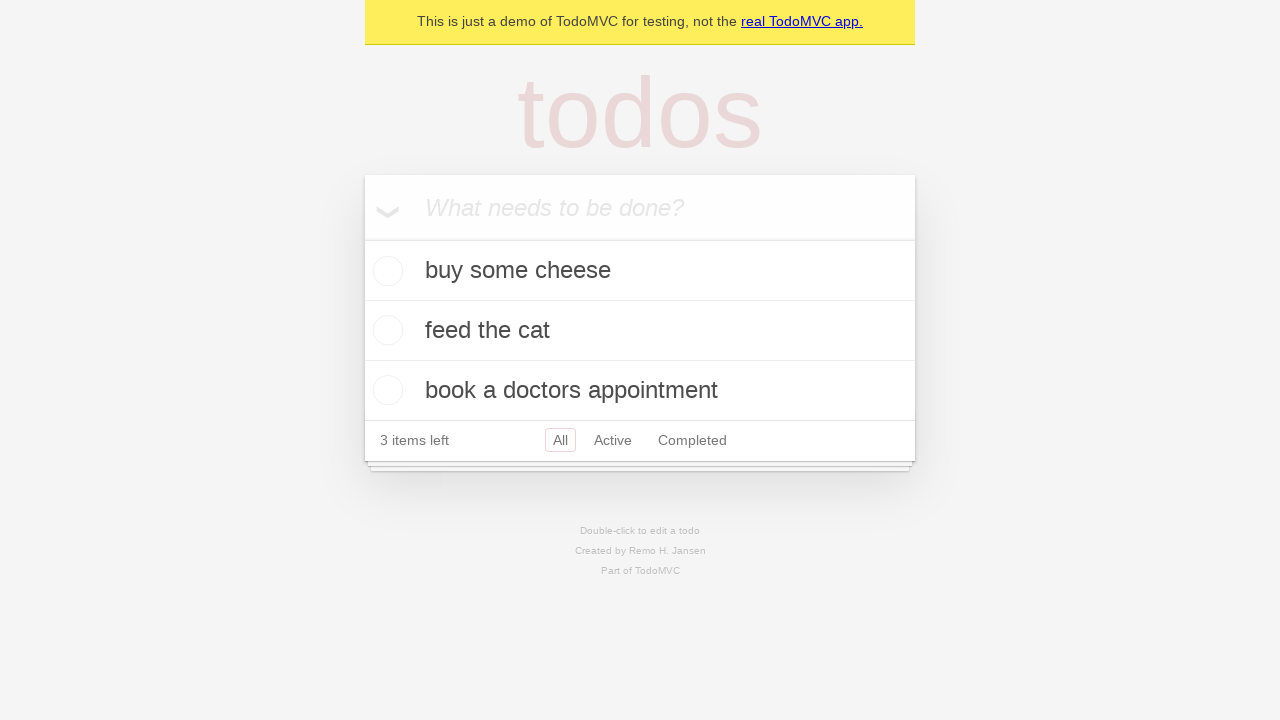